Tests adding todo items by filling the input field and pressing Enter, then verifying the items appear in the list

Starting URL: https://demo.playwright.dev/todomvc

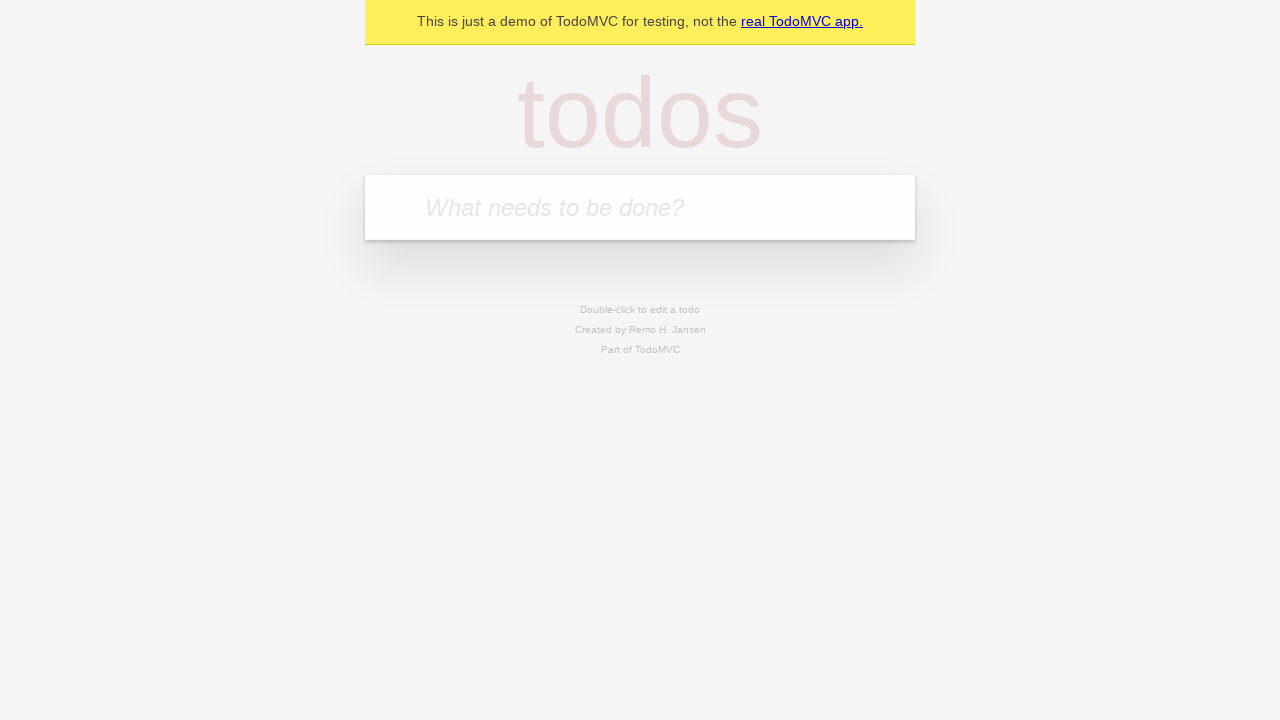

Navigated to TodoMVC demo application
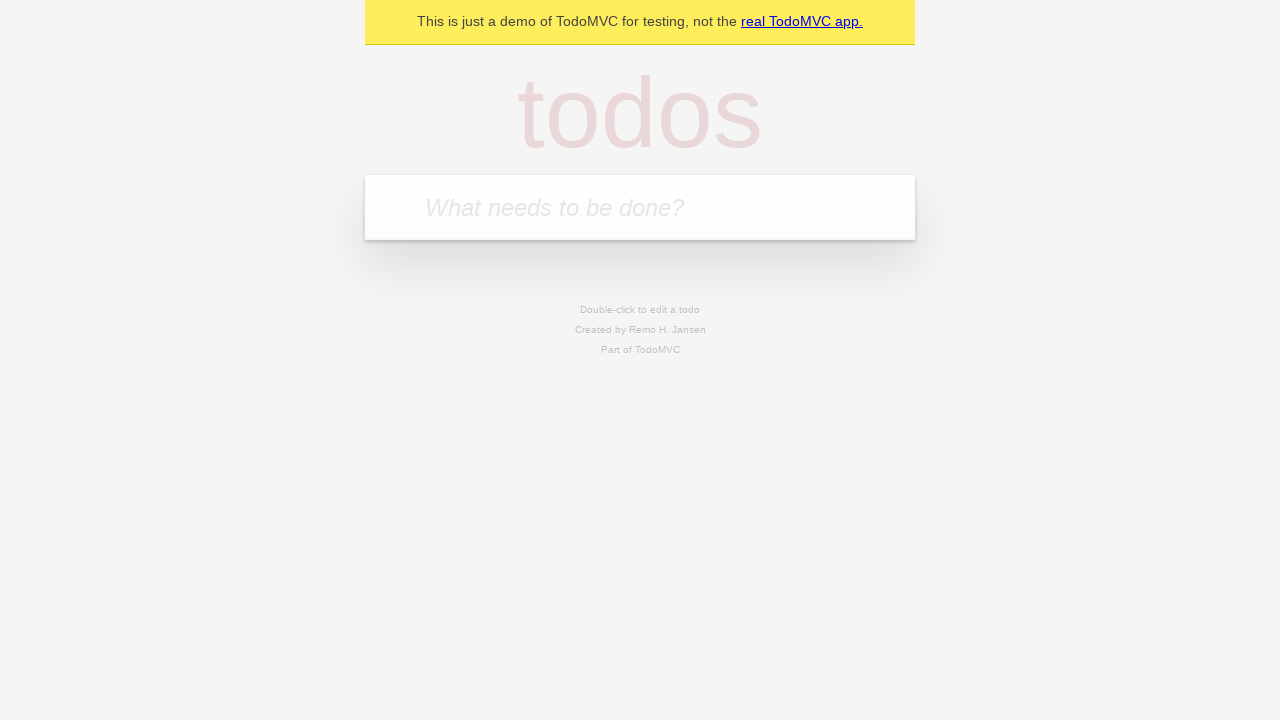

Located the todo input field
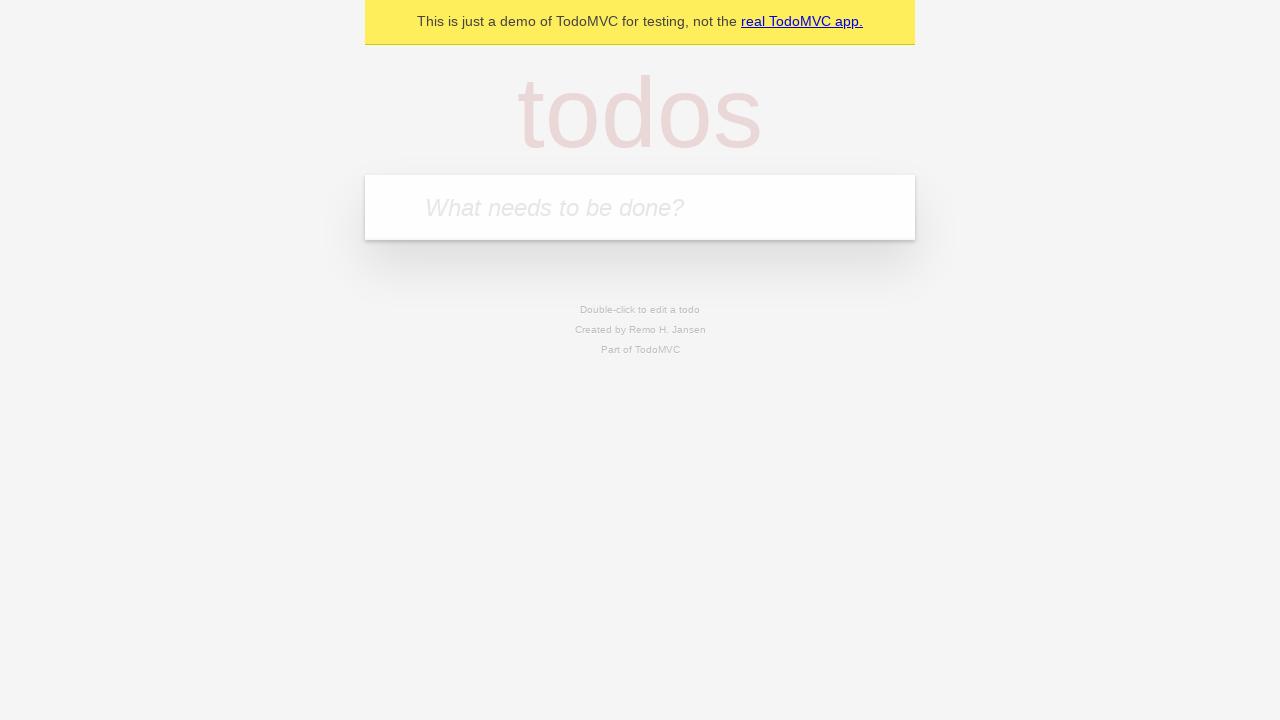

Filled input field with 'buy some cheese' on internal:attr=[placeholder="What needs to be done?"i]
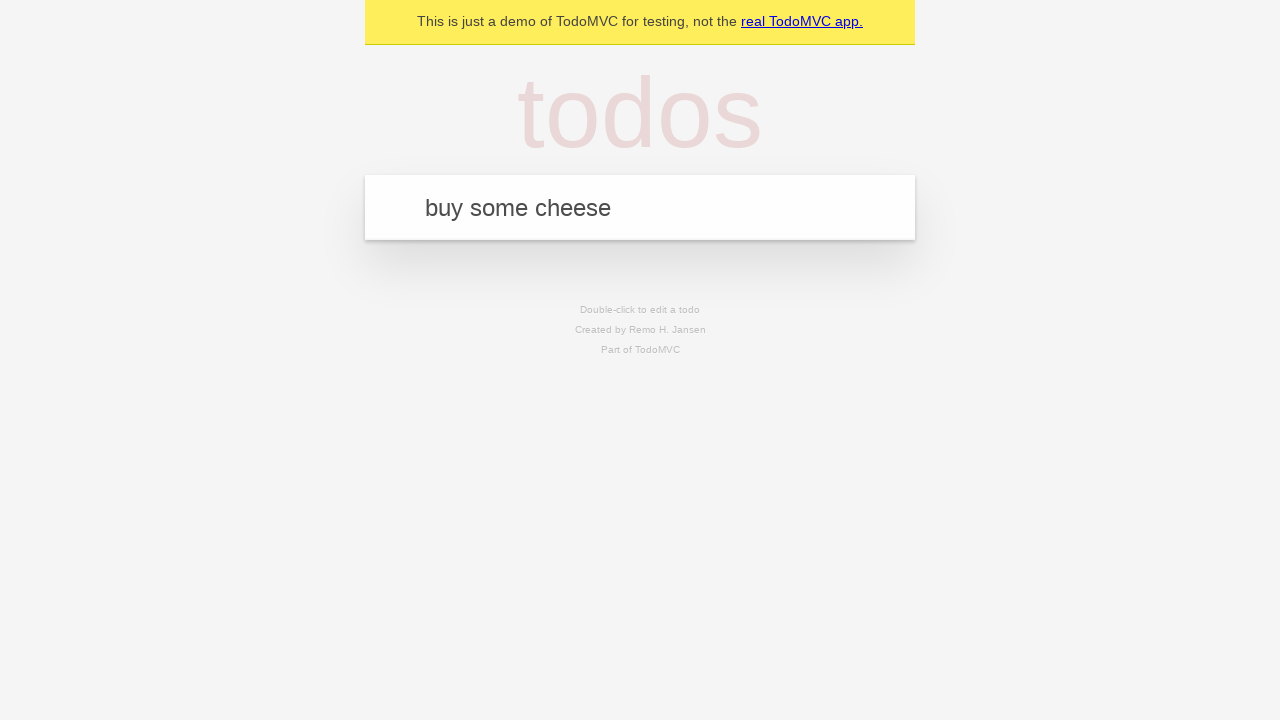

Pressed Enter to create first todo item on internal:attr=[placeholder="What needs to be done?"i]
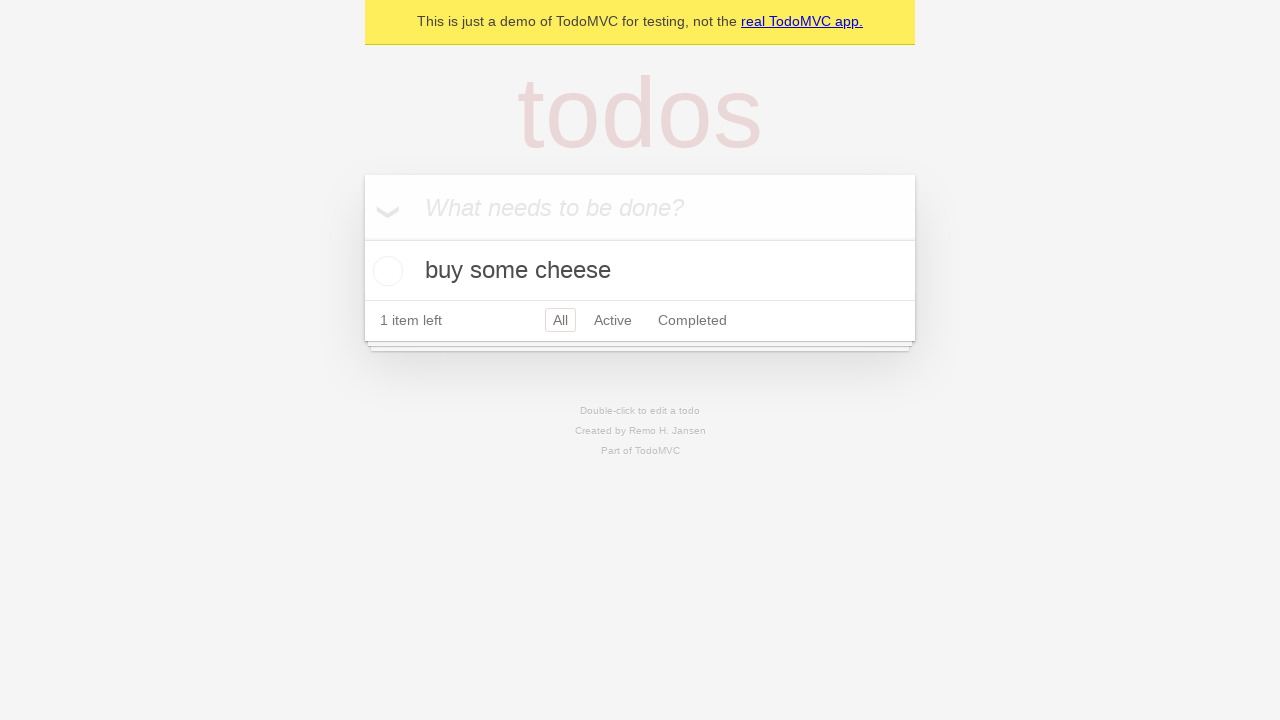

First todo item 'buy some cheese' appeared in the list
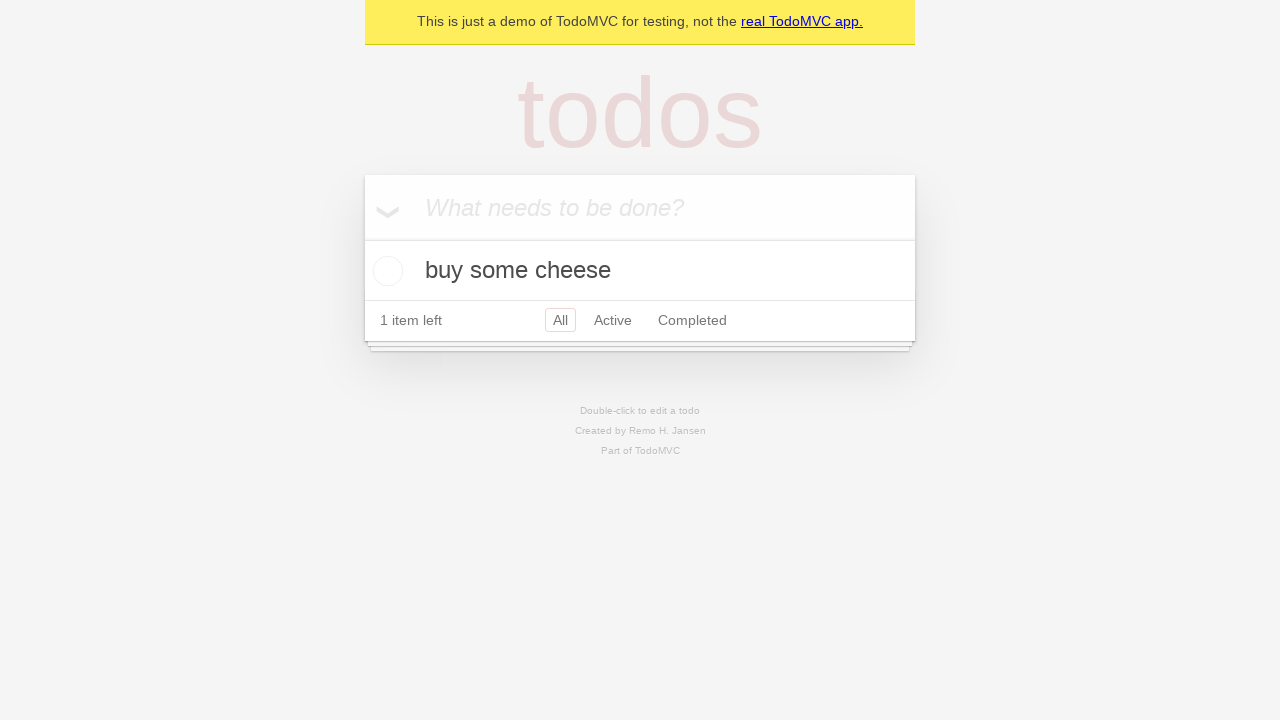

Filled input field with 'feed the cat' on internal:attr=[placeholder="What needs to be done?"i]
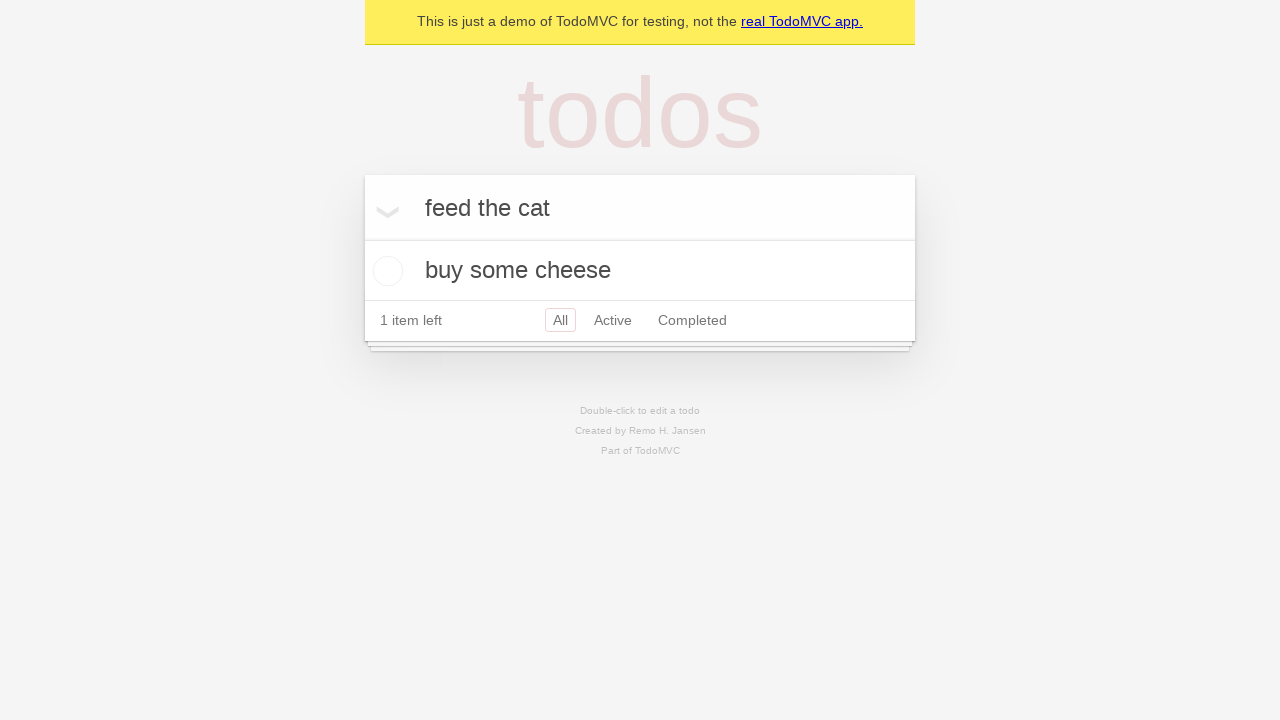

Pressed Enter to create second todo item on internal:attr=[placeholder="What needs to be done?"i]
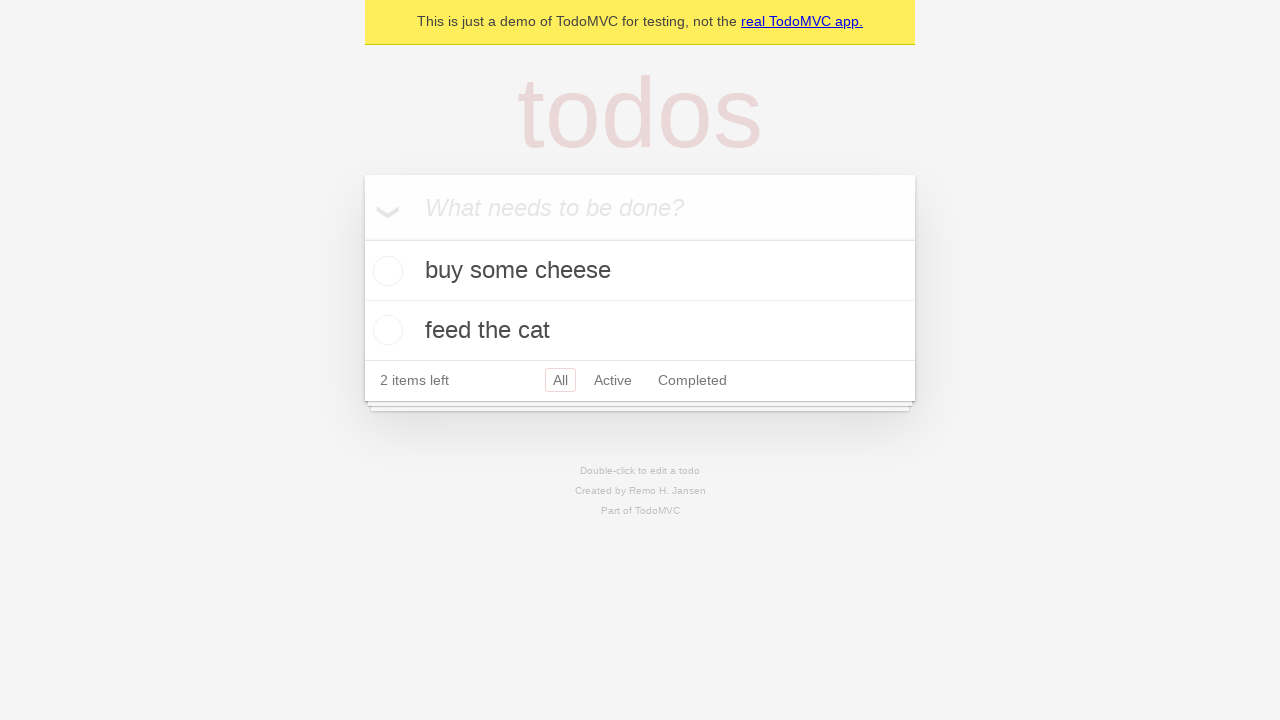

Second todo item 'feed the cat' appeared, verified 2 total items in list
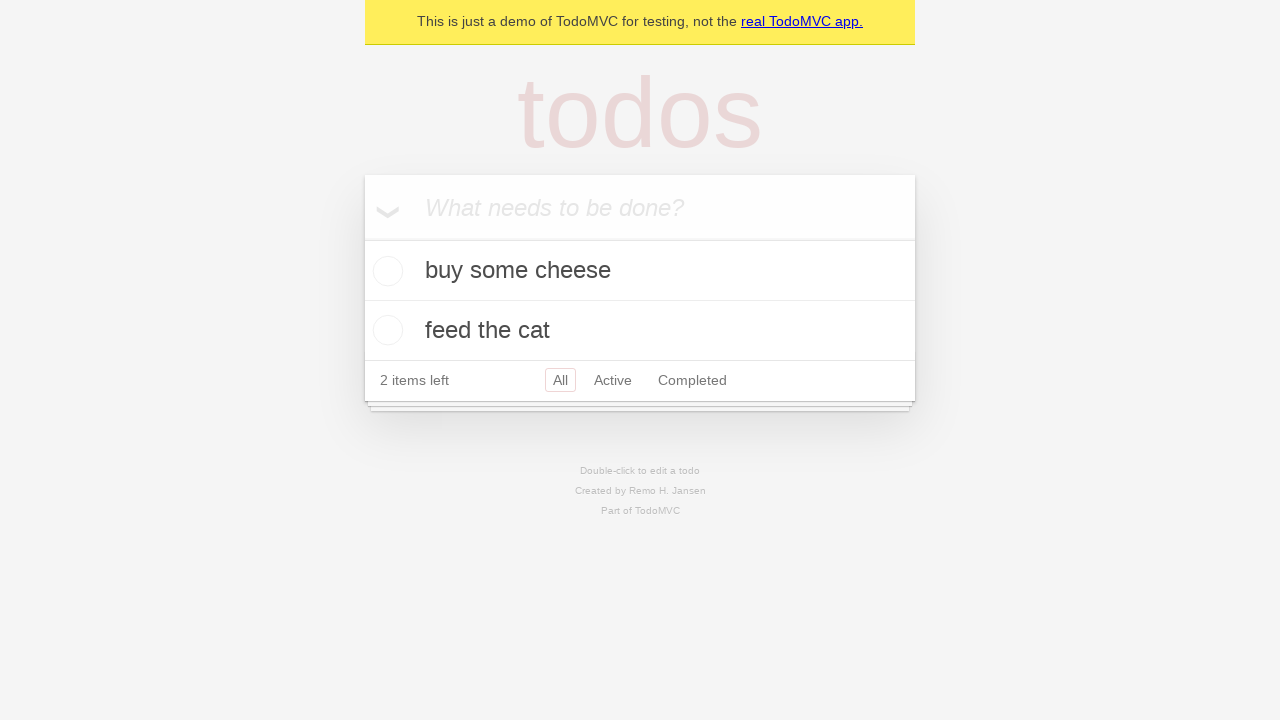

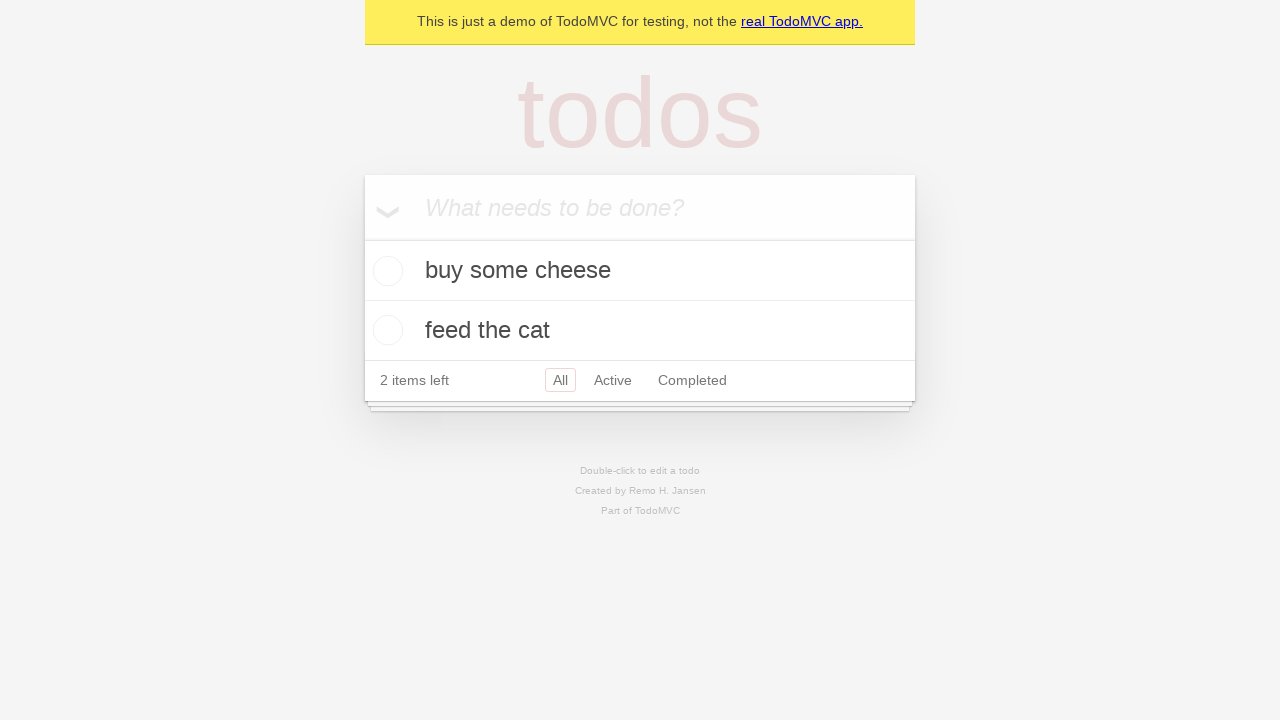